Navigates to a GitHub Pages site and retrieves the page title

Starting URL: https://hishere.github.io

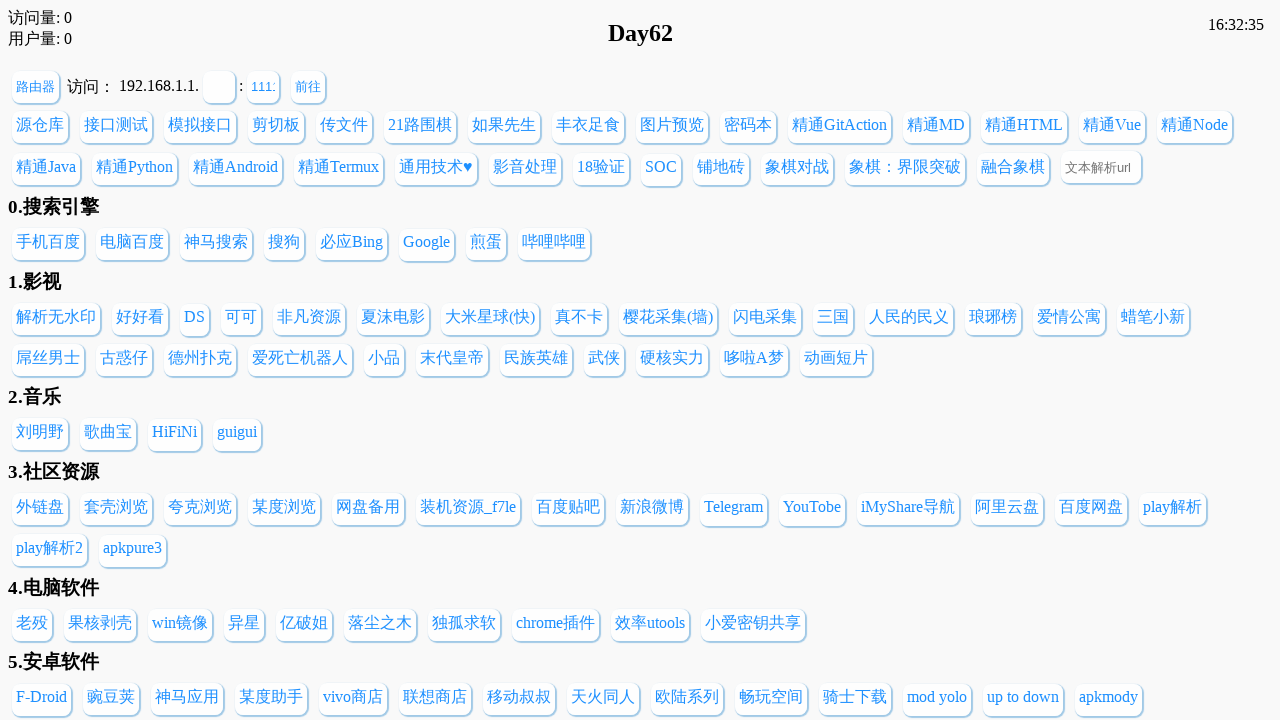

Waited for page to reach domcontentloaded state
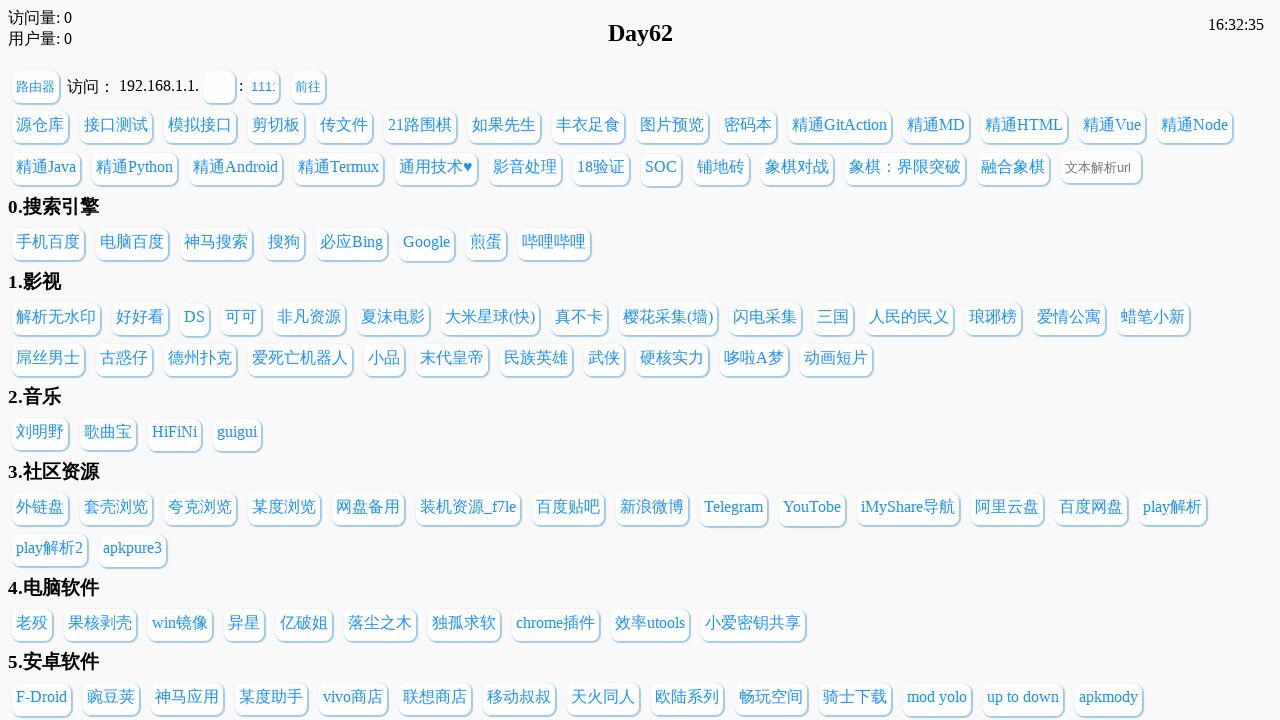

Retrieved page title: 'Nooneb的导航站'
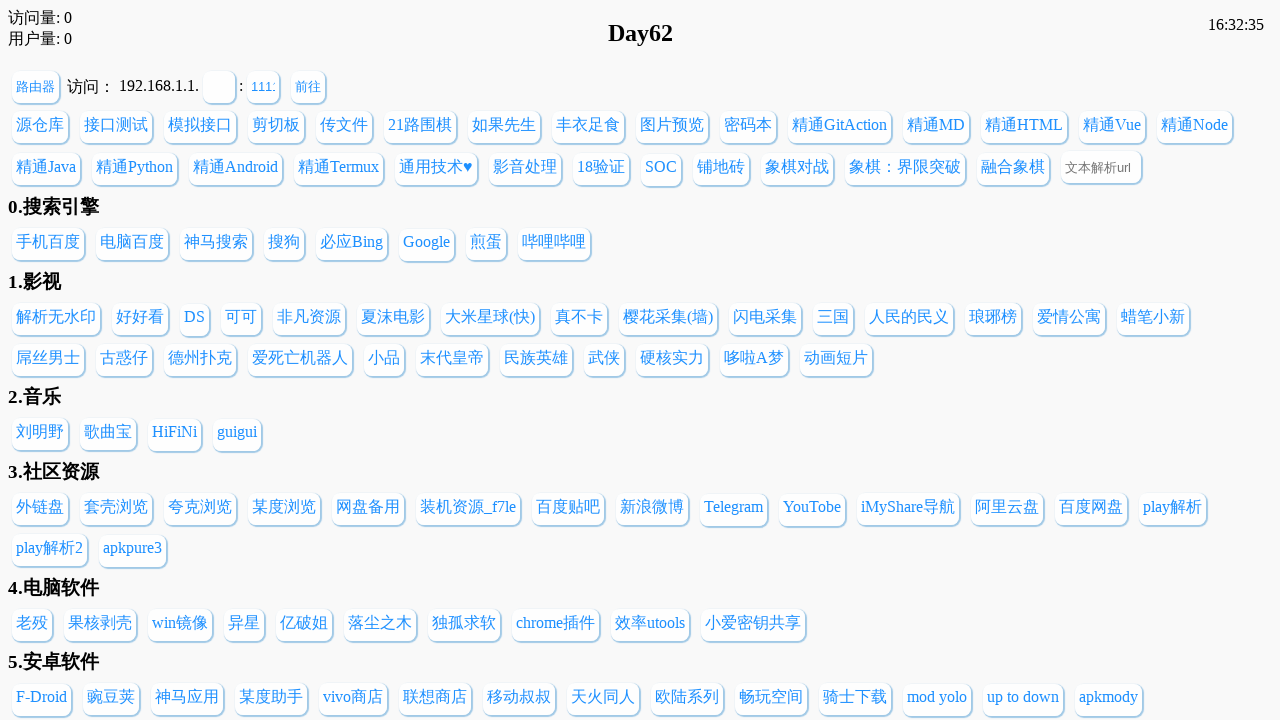

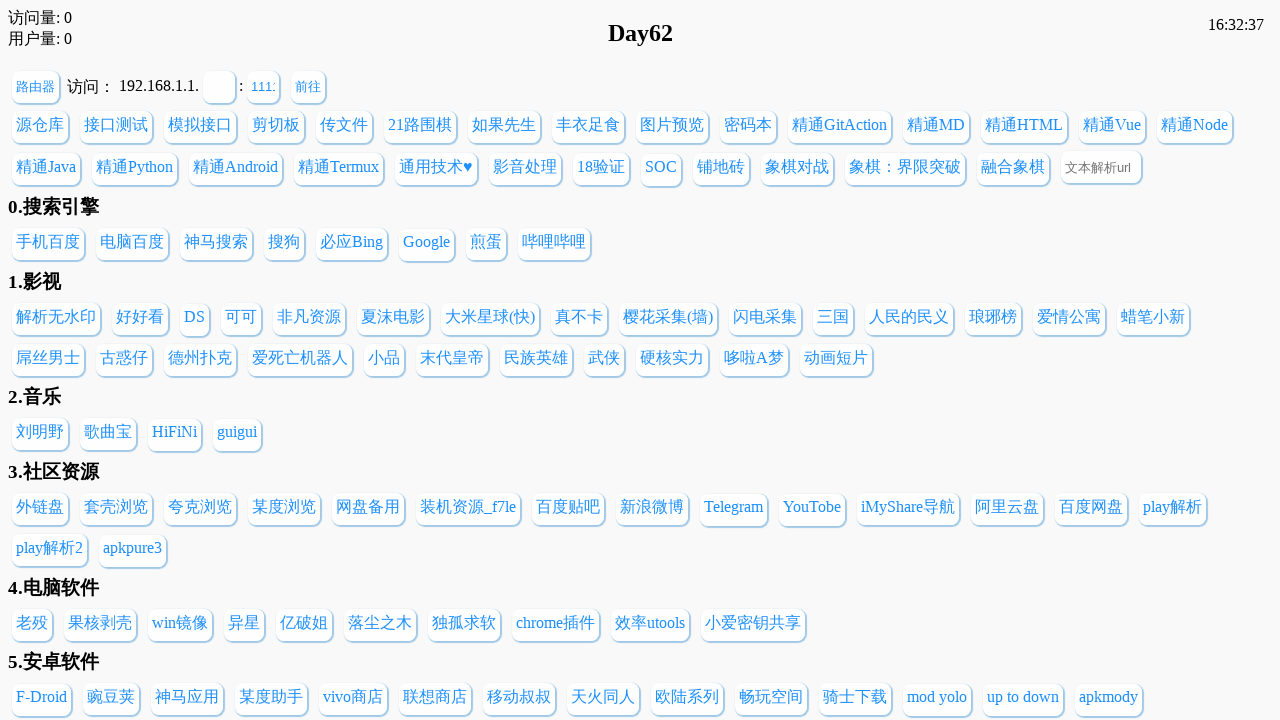